Navigates to W3Schools HTML tables page and verifies that the customers table exists and contains expected data including a specific country value.

Starting URL: https://www.w3schools.com/html/html_tables.asp

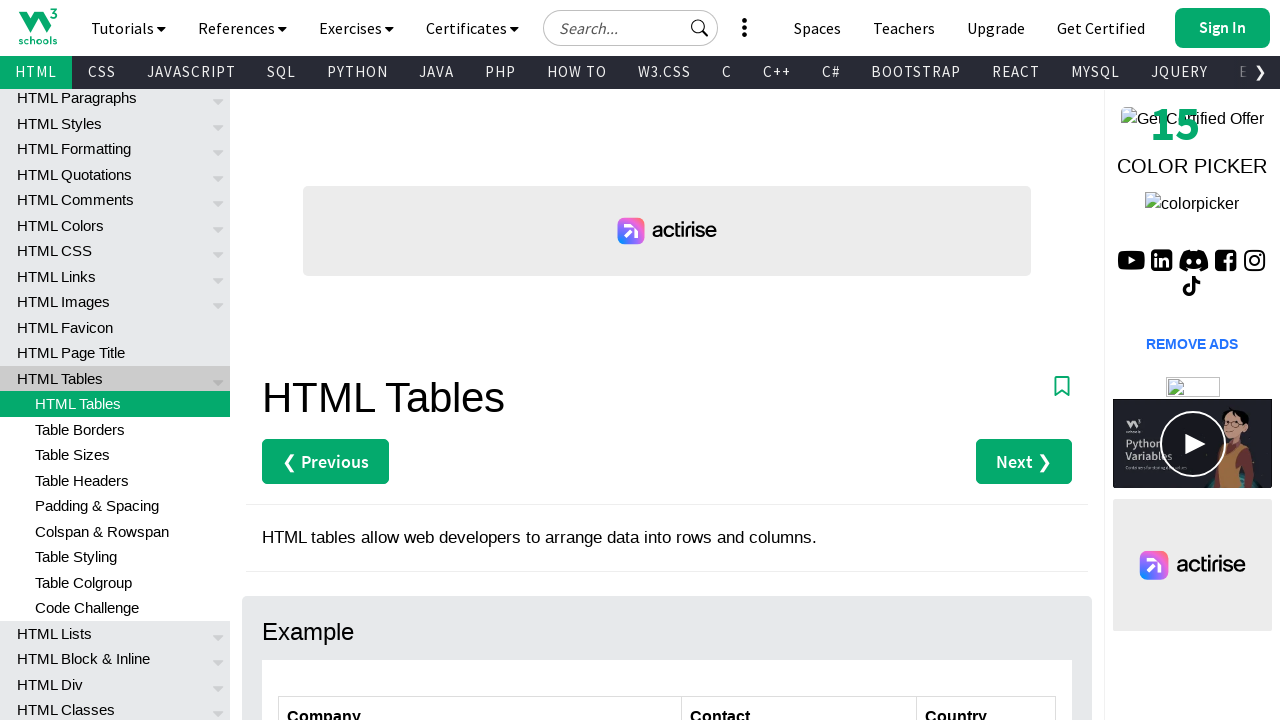

Waited for customers table to be visible
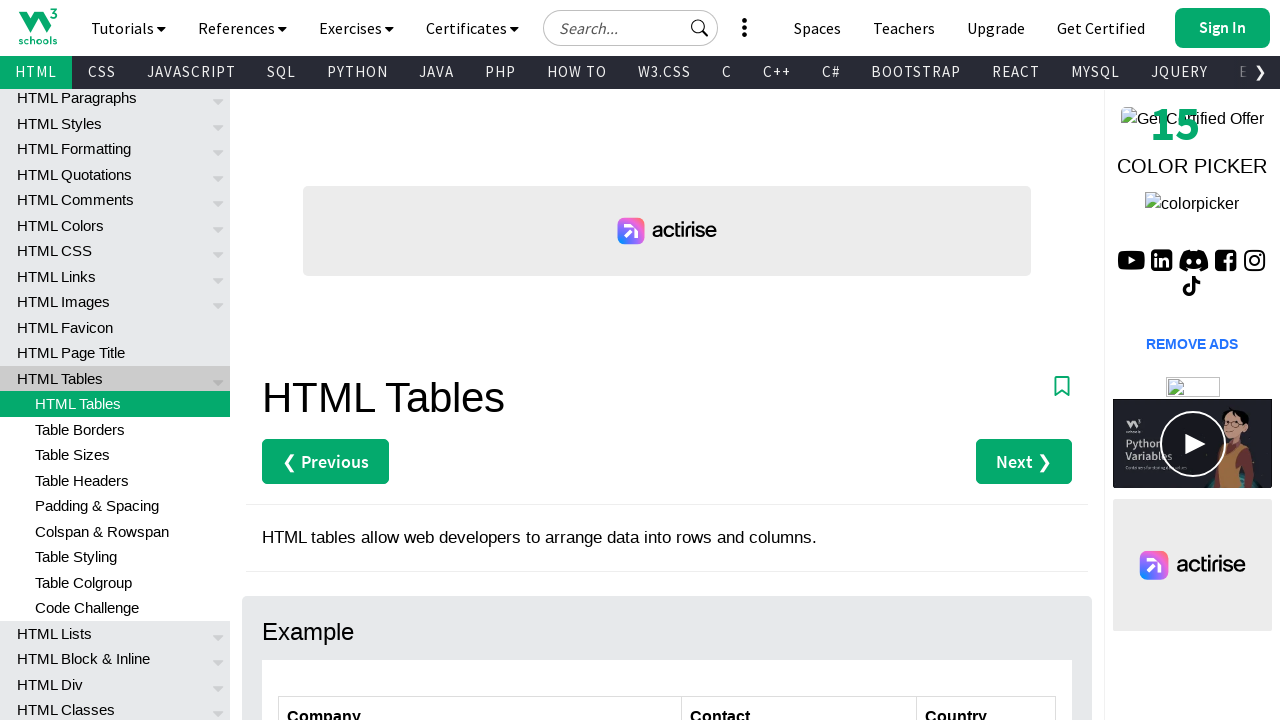

Located the customers table element
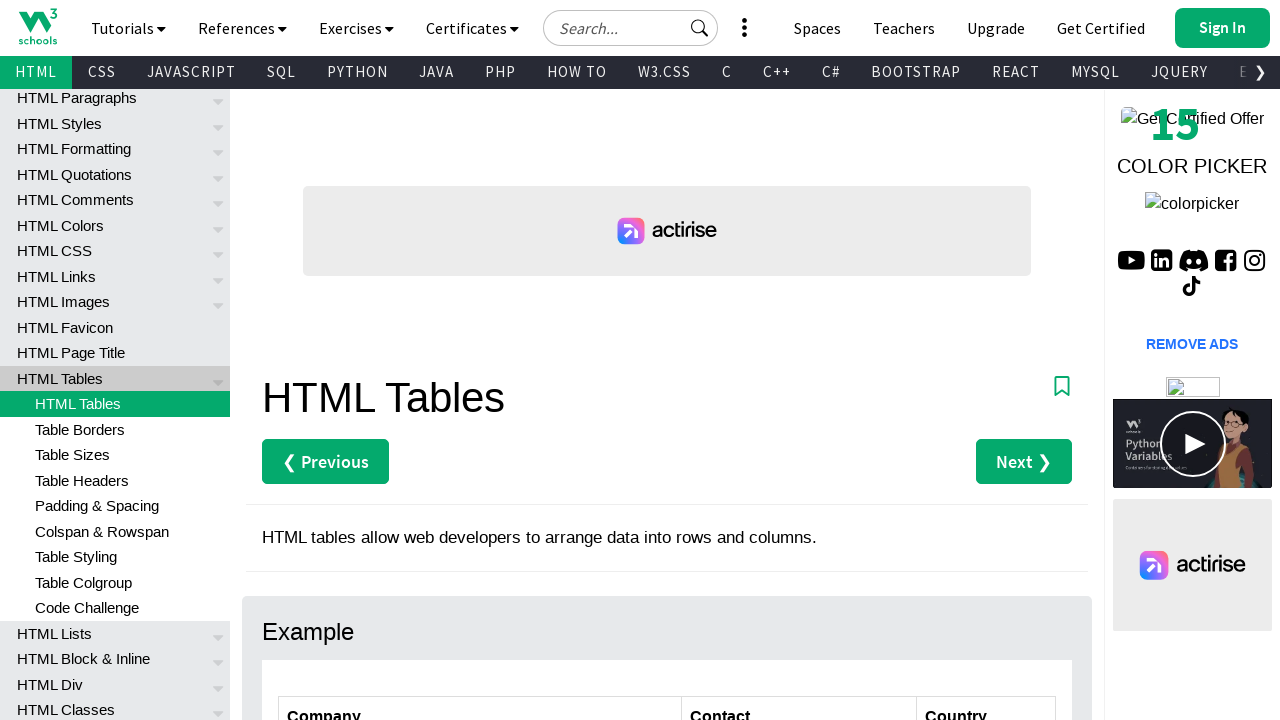

Located all table rows
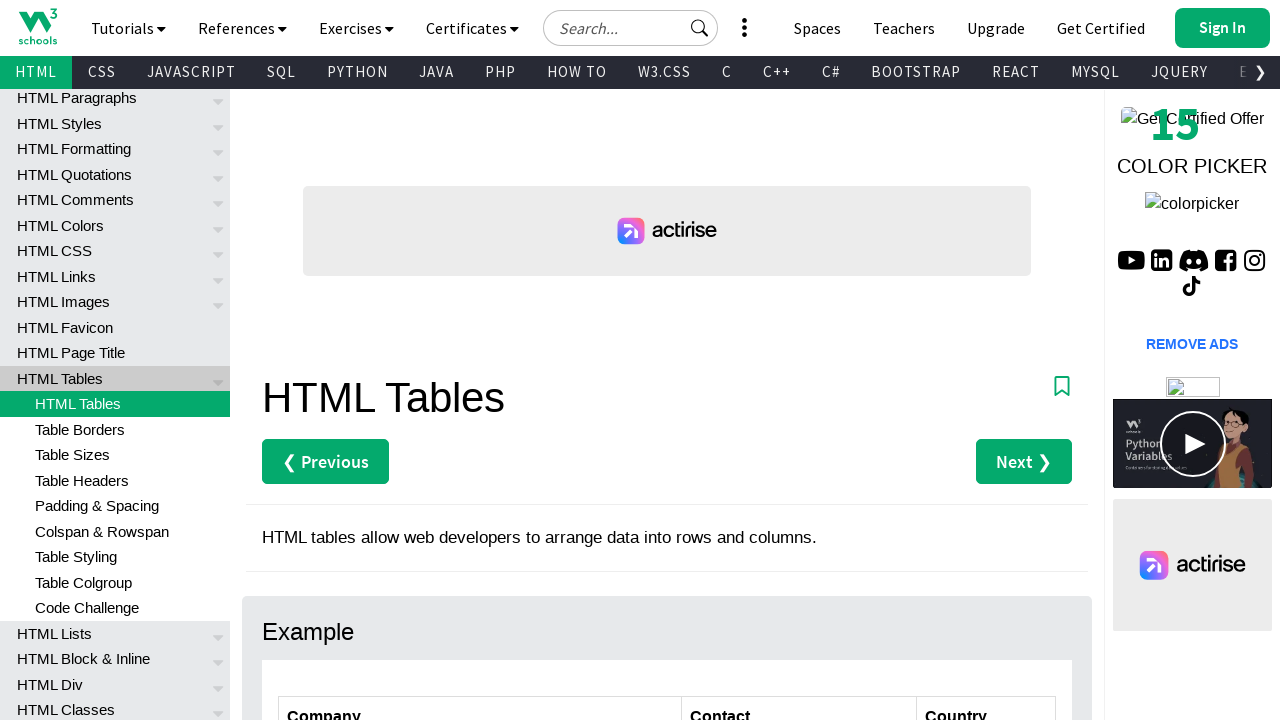

Verified table has more than one row (header + data)
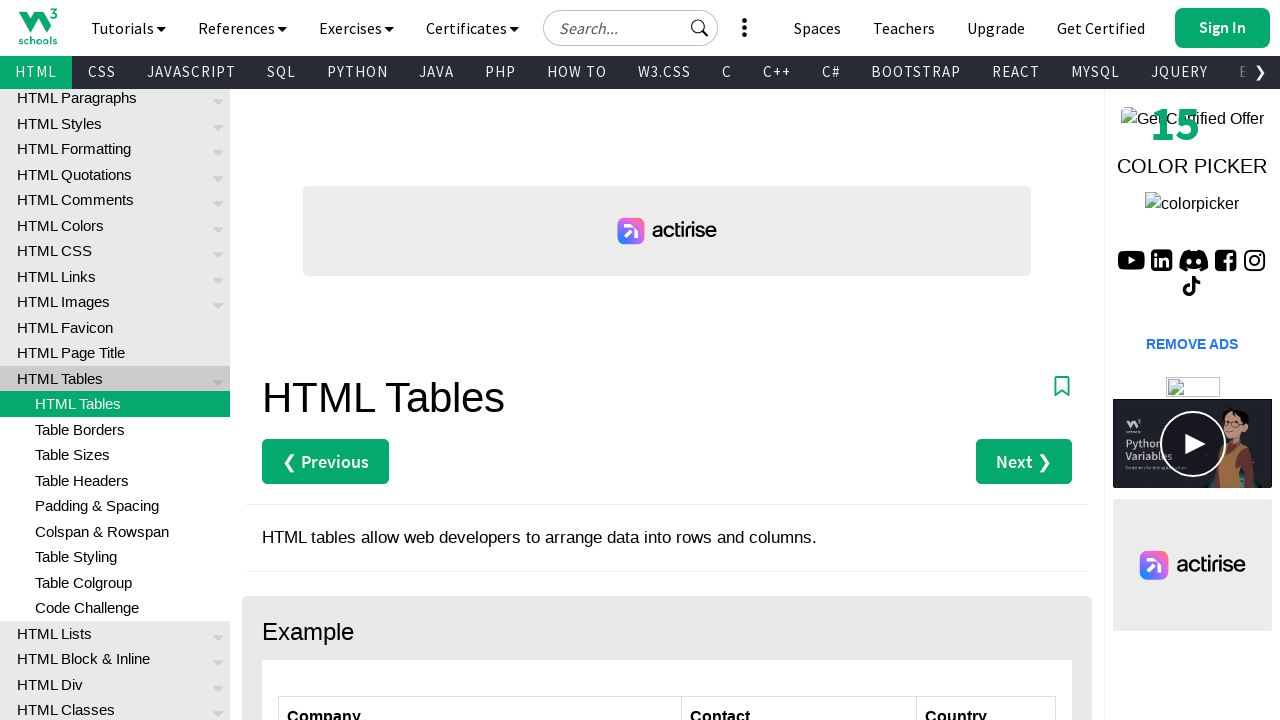

Verified that 'Canada' exists in the customers table
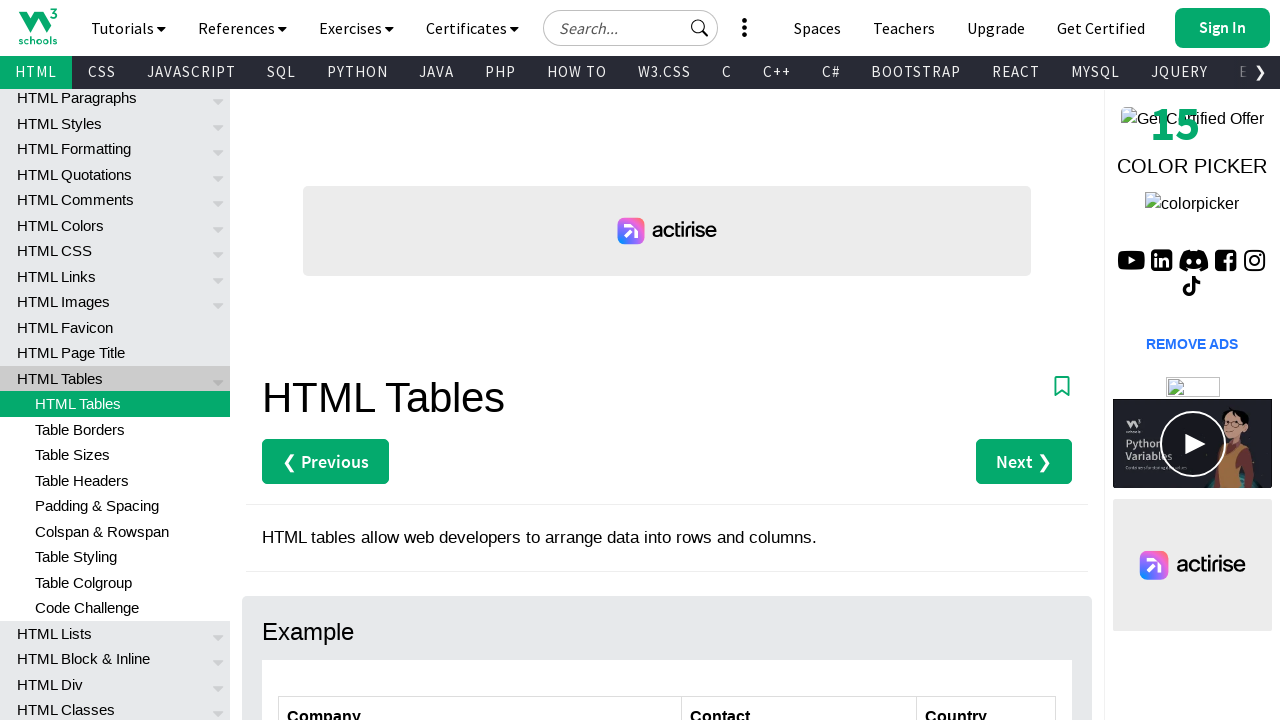

Clicked on the cell containing 'Canada' to verify interactivity at (986, 360) on #customers td:has-text('Canada')
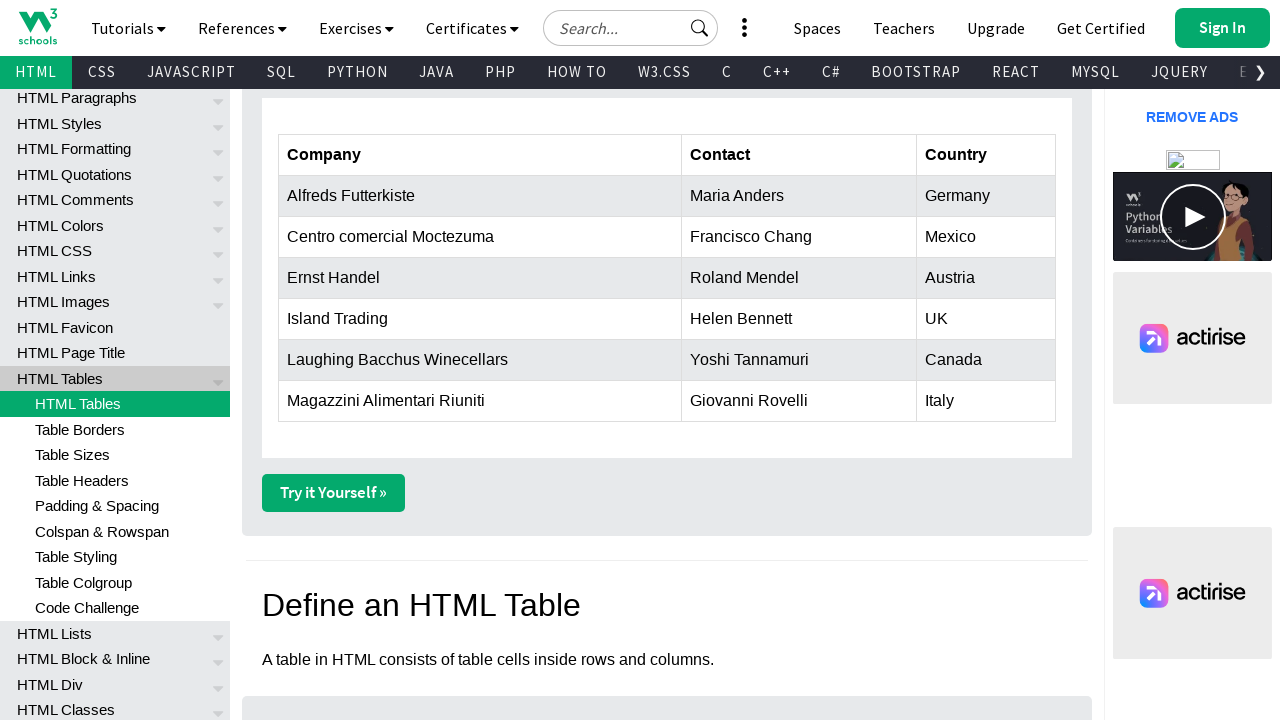

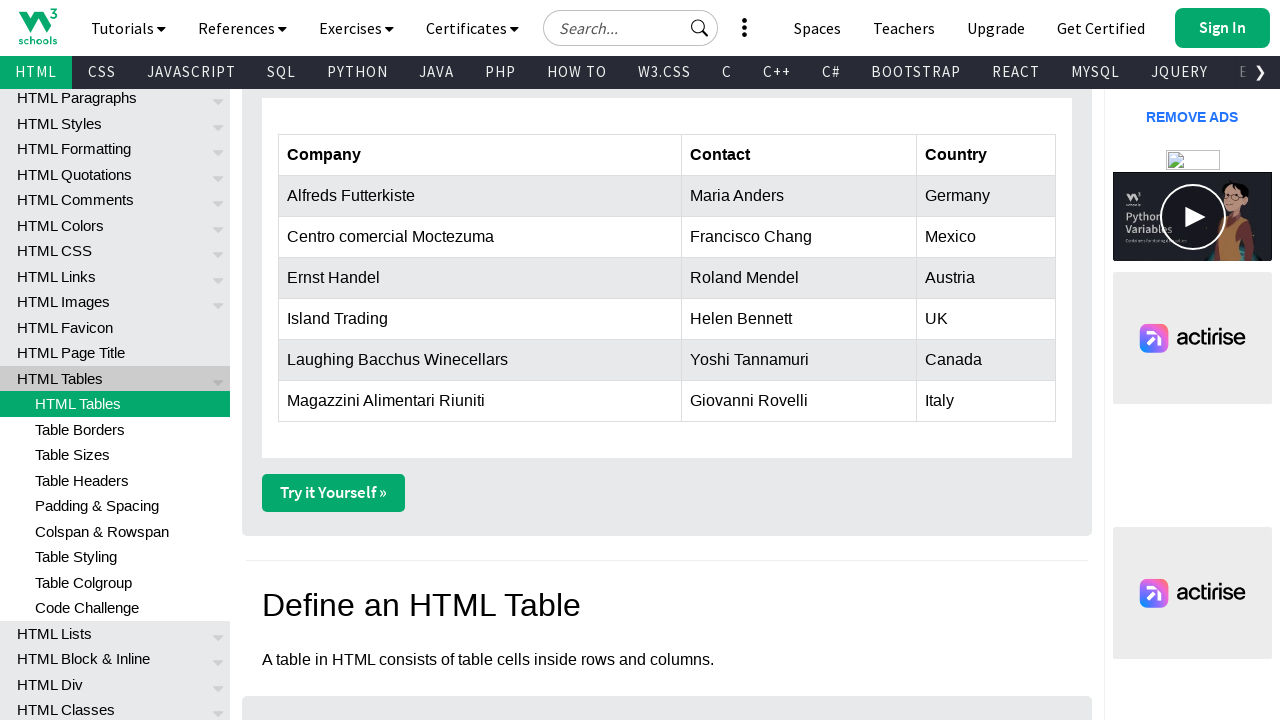